Tests SweetAlert and browser alert interactions by triggering different alert types and handling them

Starting URL: https://sweetalert.js.org

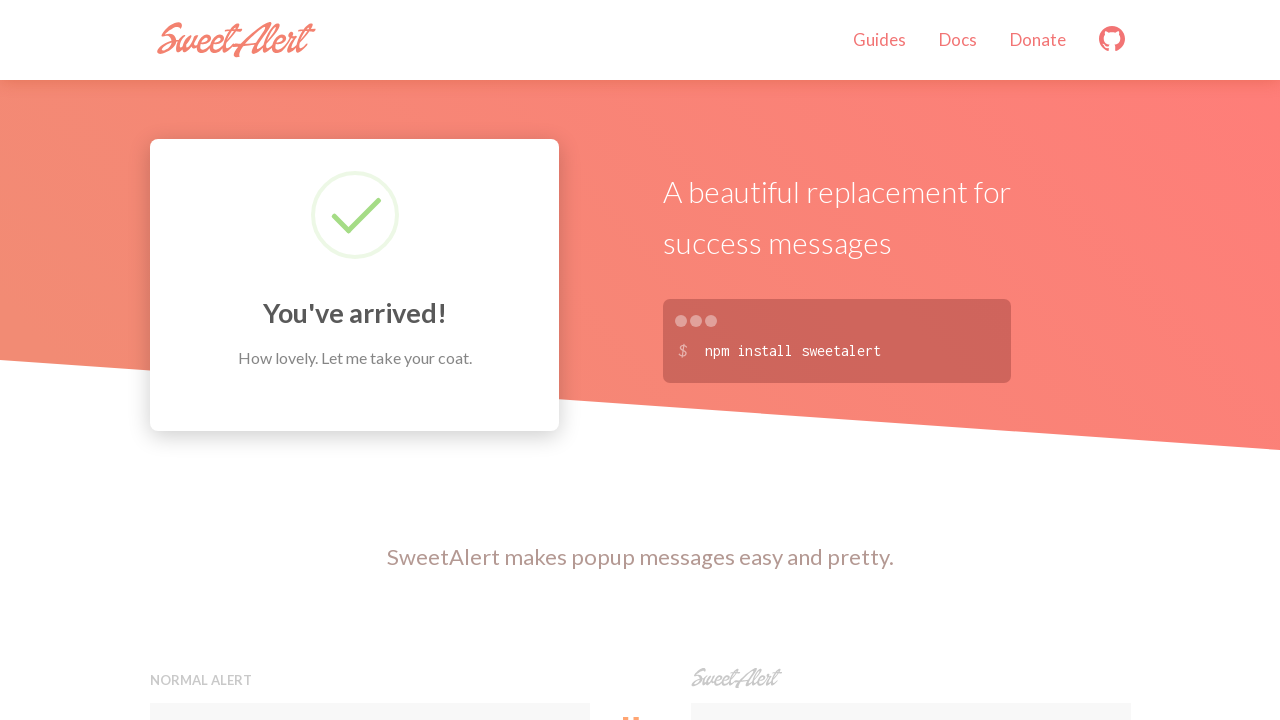

Clicked button to trigger SweetAlert at (910, 360) on xpath=//*[contains(@onclick,'swal')]
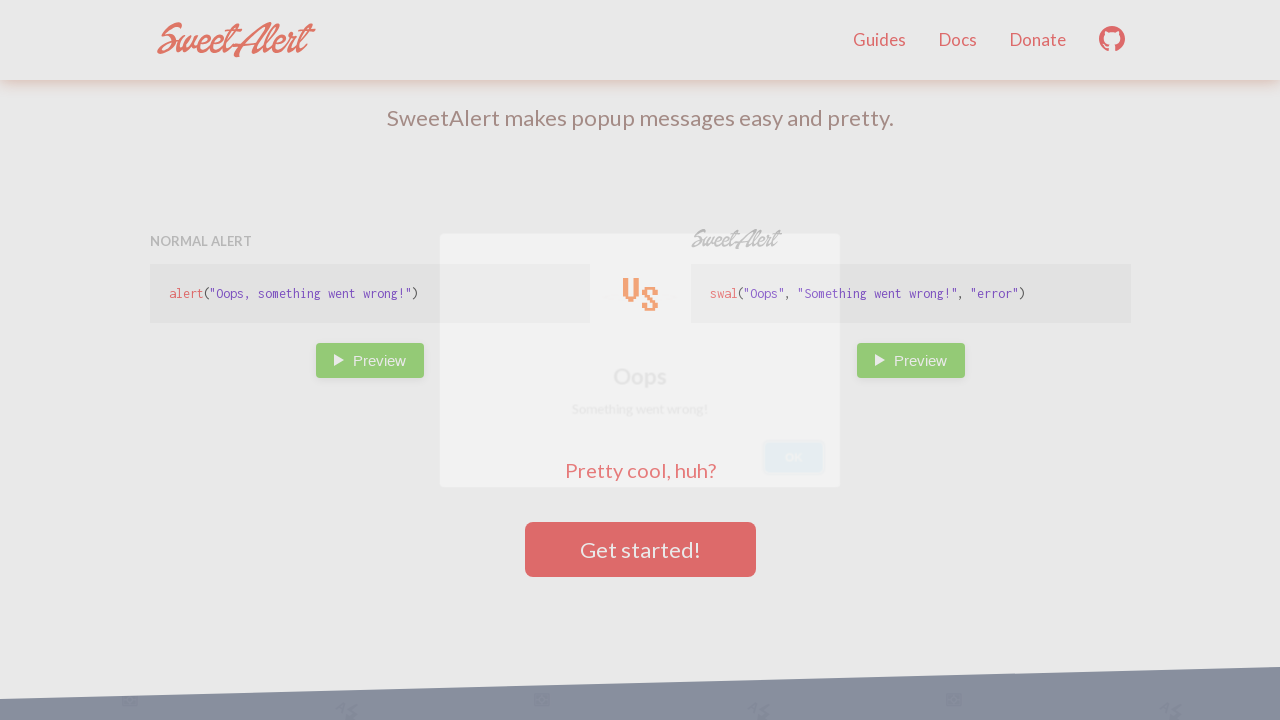

Confirmed SweetAlert by clicking confirm button at (824, 476) on xpath=//button[@class='swal-button swal-button--confirm']
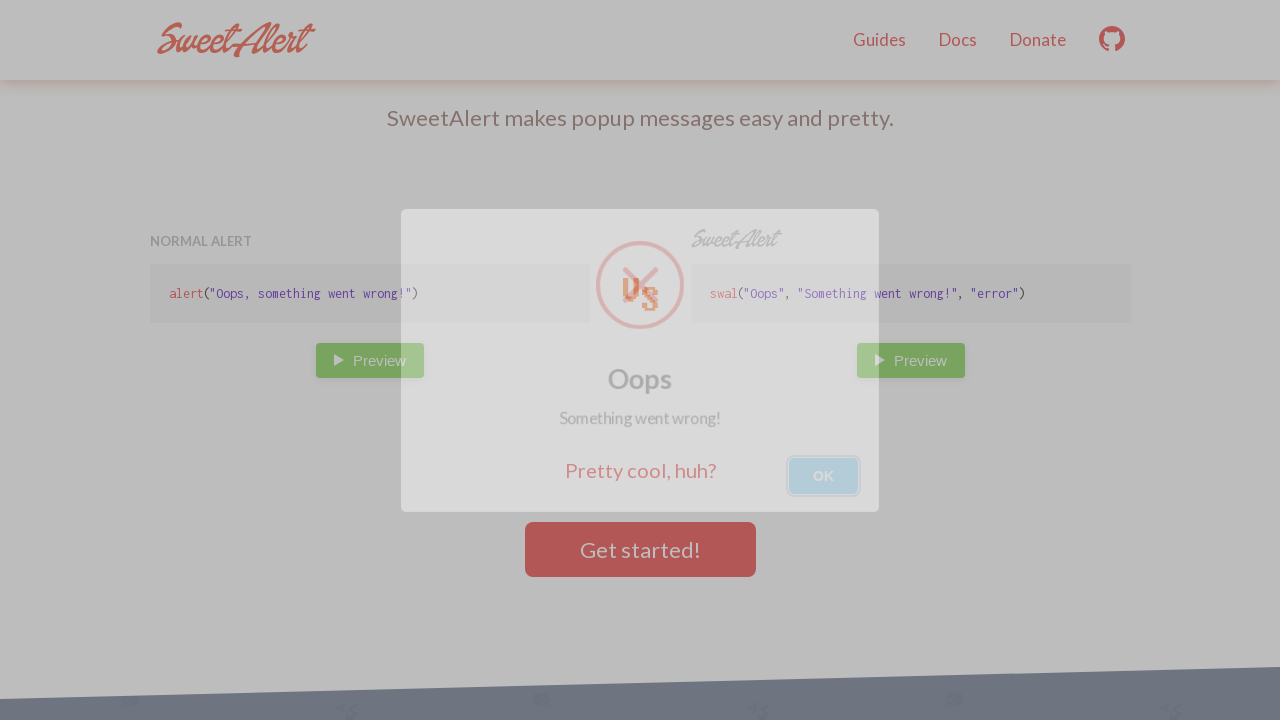

Clicked button to trigger browser alert at (370, 360) on xpath=//*[contains(@onclick,'alert')]
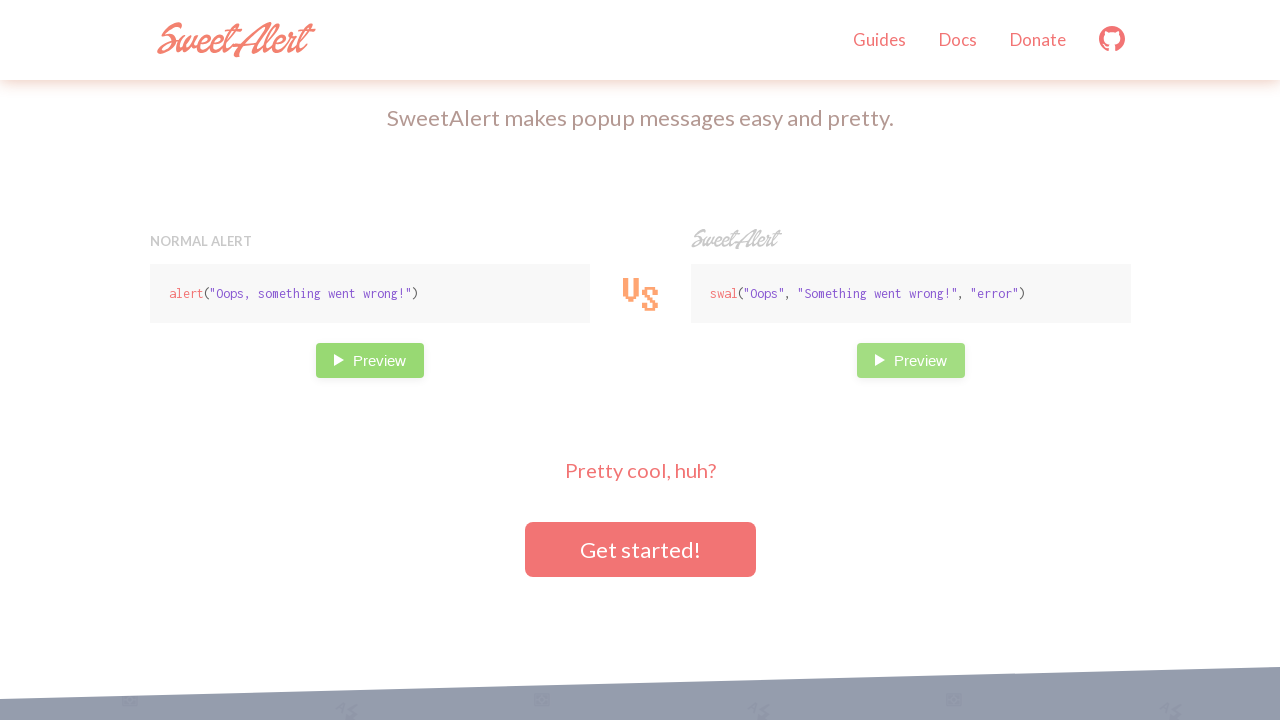

Set up dialog handler and accepted browser alert
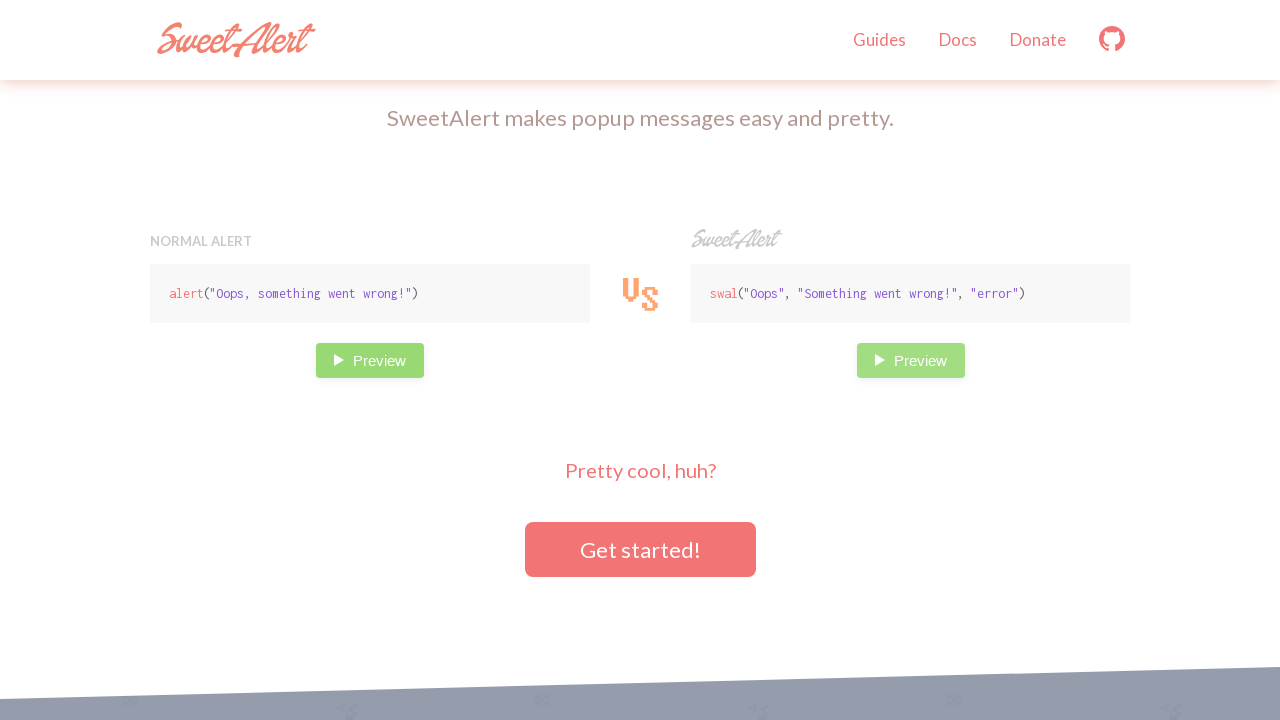

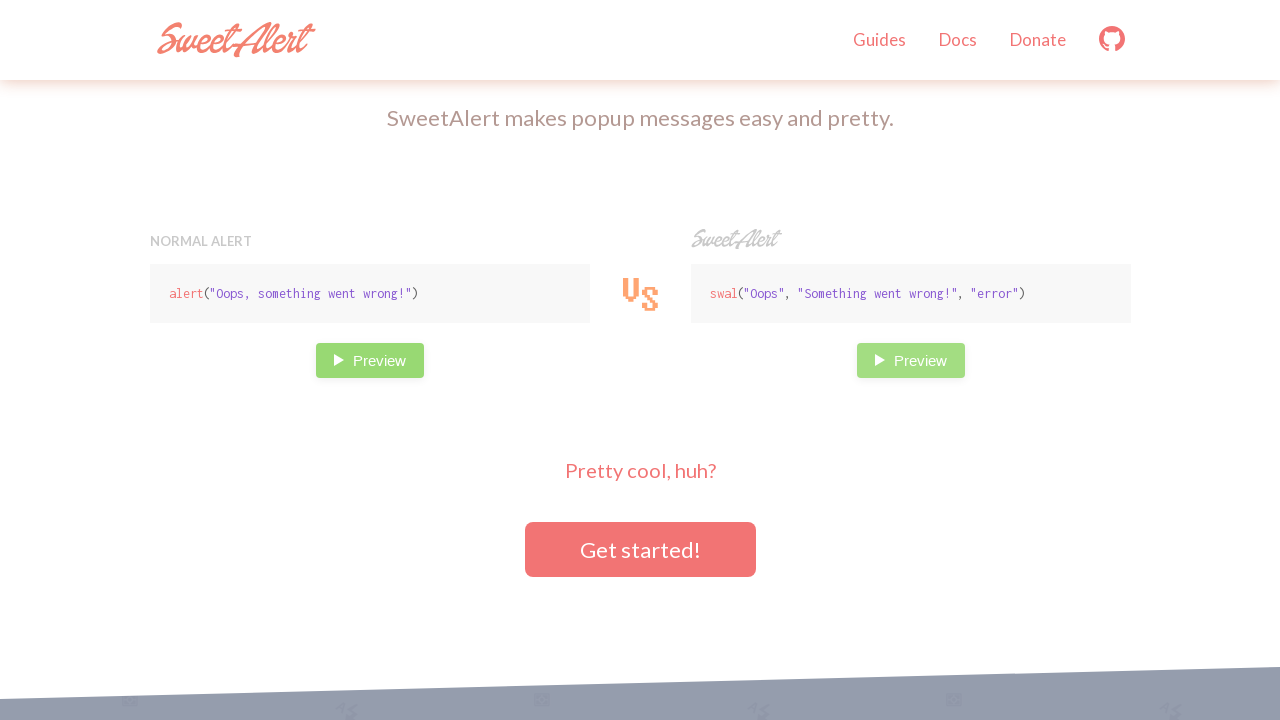